Tests marking all todo items as completed using the "Mark all as complete" checkbox.

Starting URL: https://demo.playwright.dev/todomvc

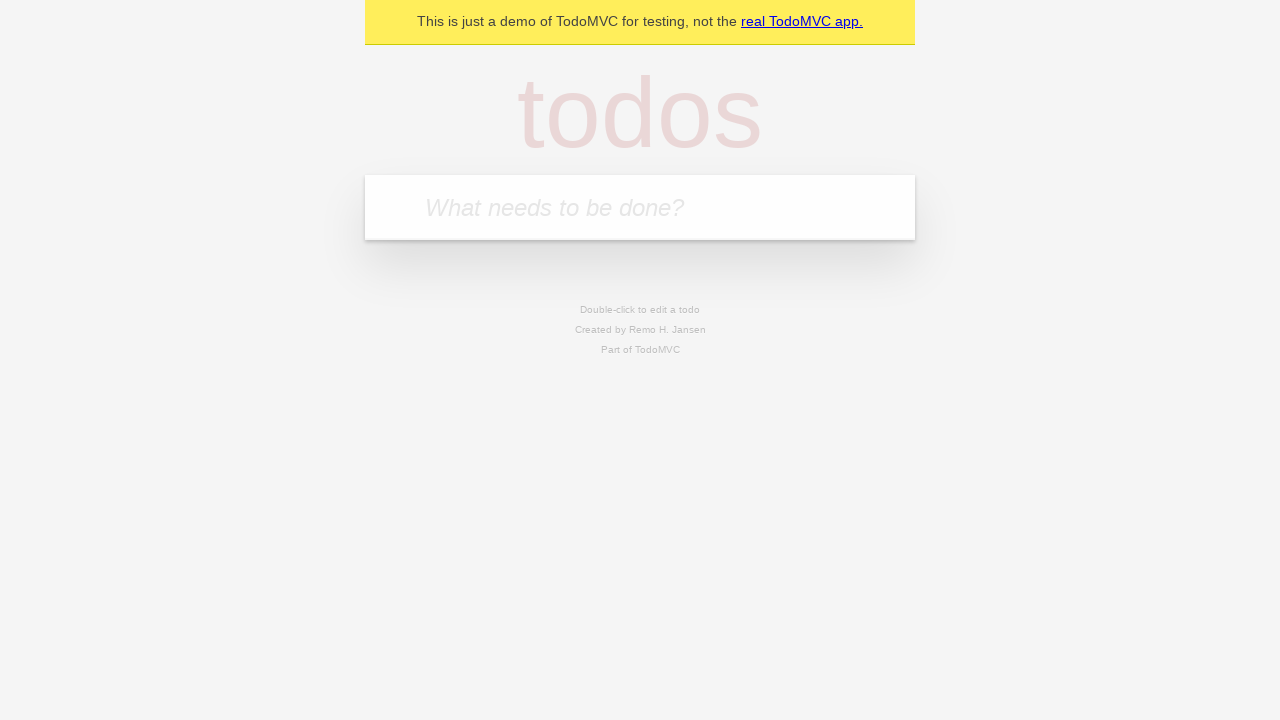

Located the 'What needs to be done?' input field
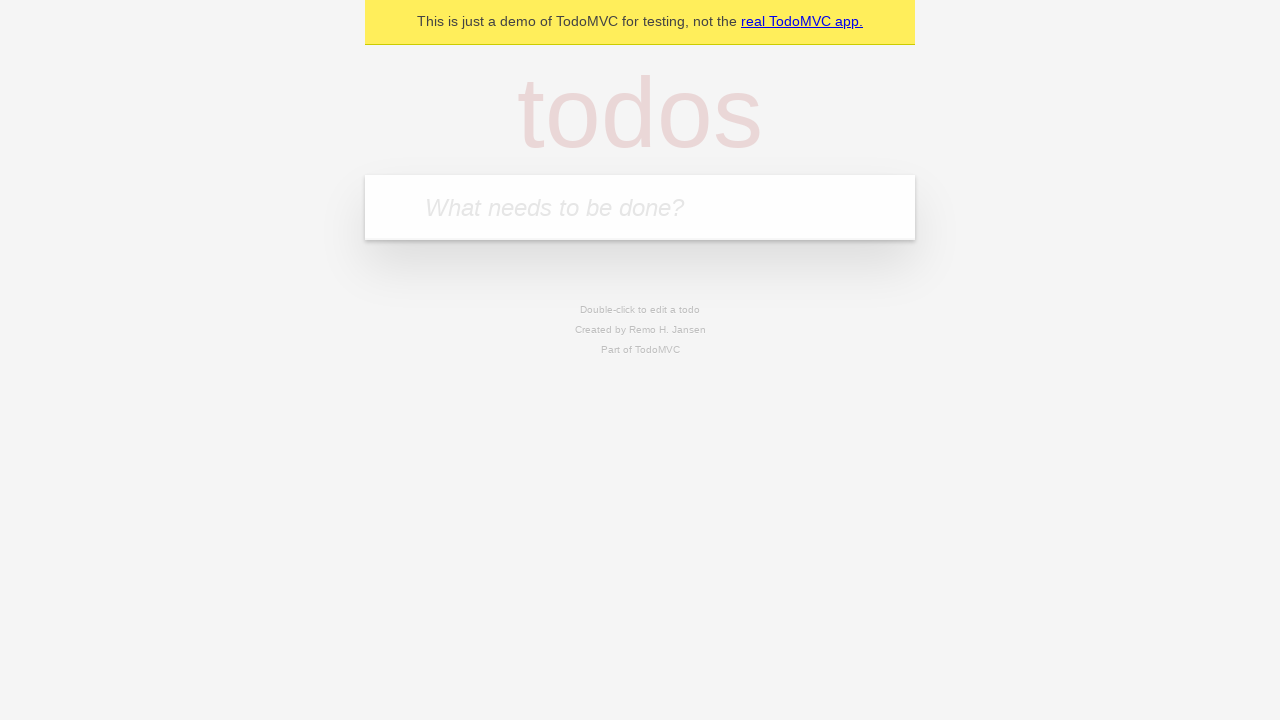

Filled input with 'buy some cheese' on internal:attr=[placeholder="What needs to be done?"i]
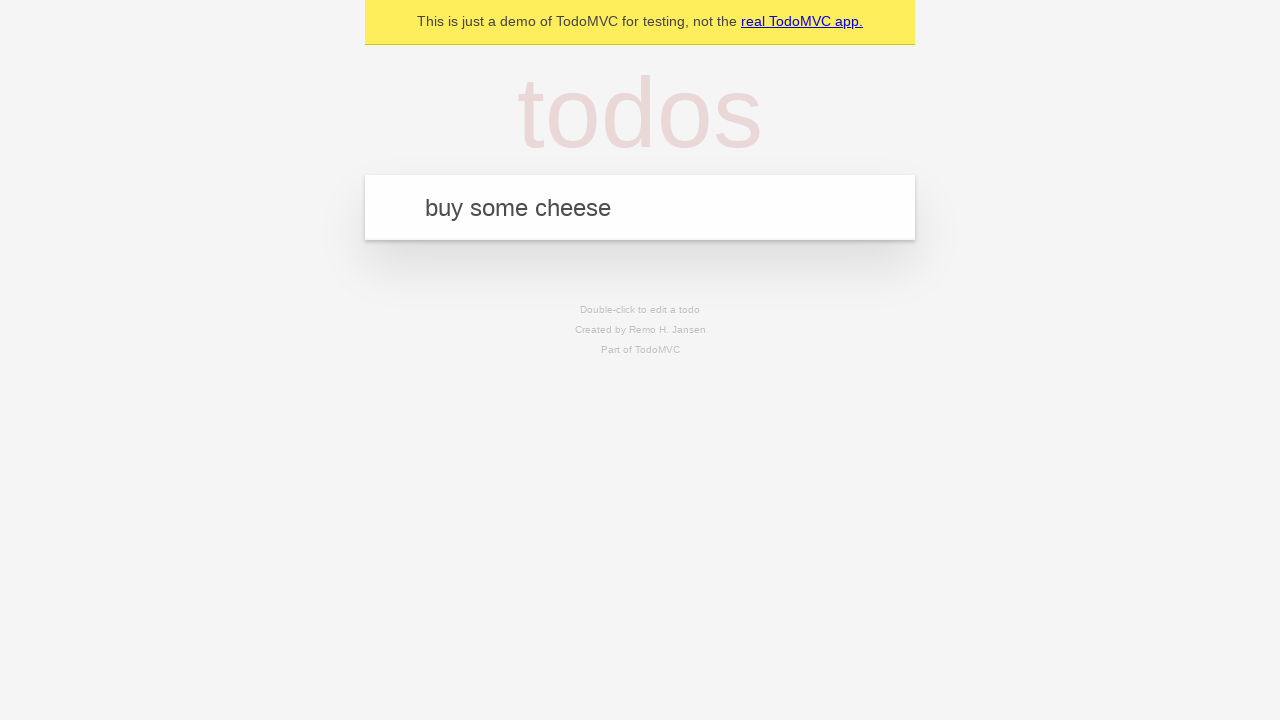

Pressed Enter to create first todo item on internal:attr=[placeholder="What needs to be done?"i]
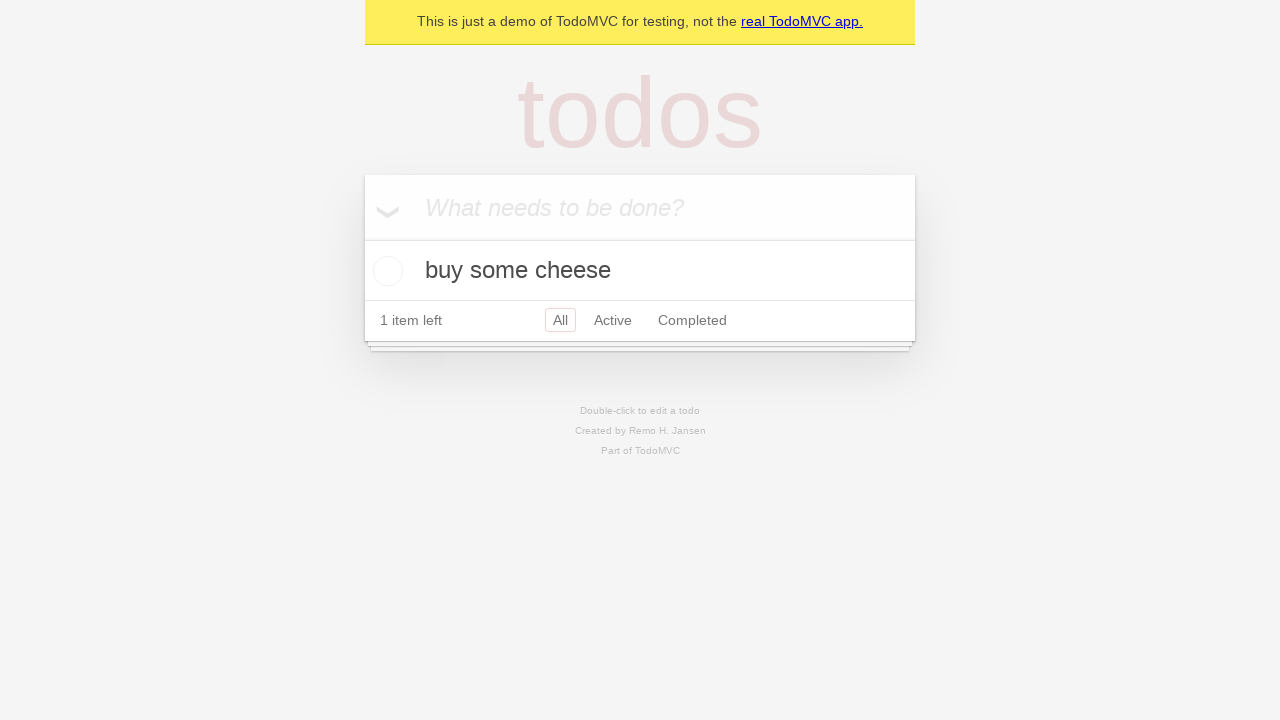

Filled input with 'feed the cat' on internal:attr=[placeholder="What needs to be done?"i]
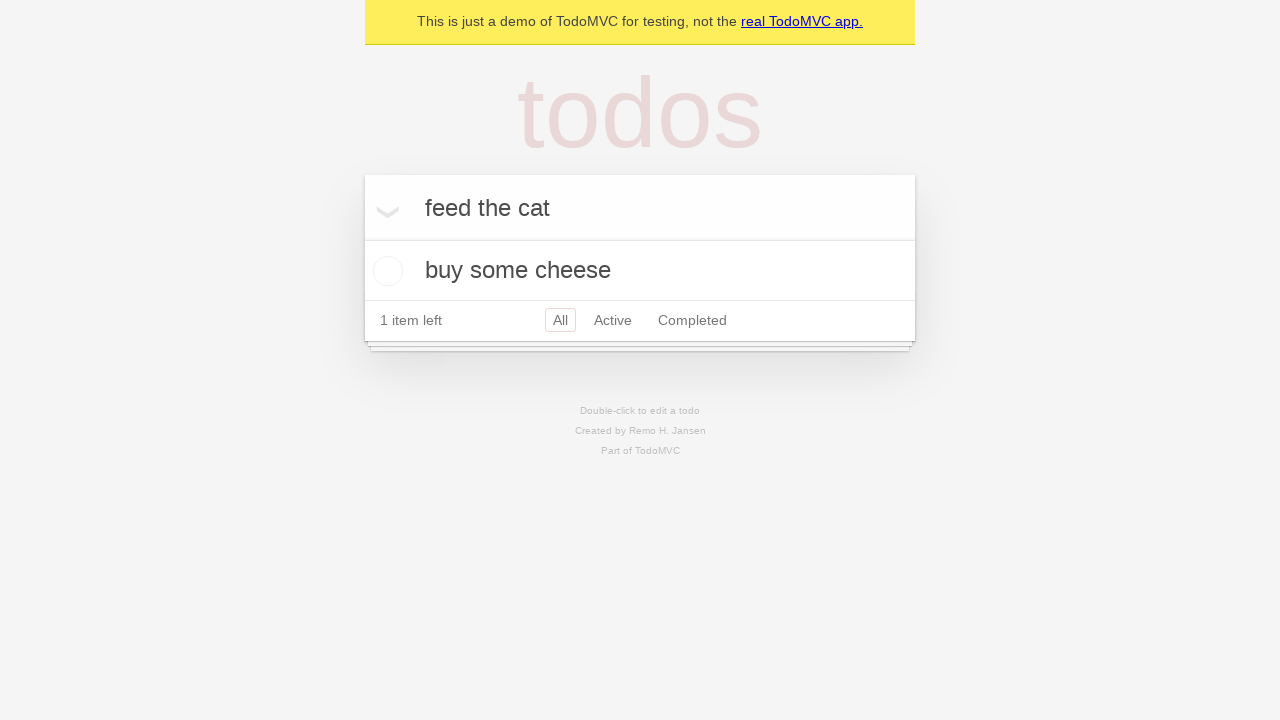

Pressed Enter to create second todo item on internal:attr=[placeholder="What needs to be done?"i]
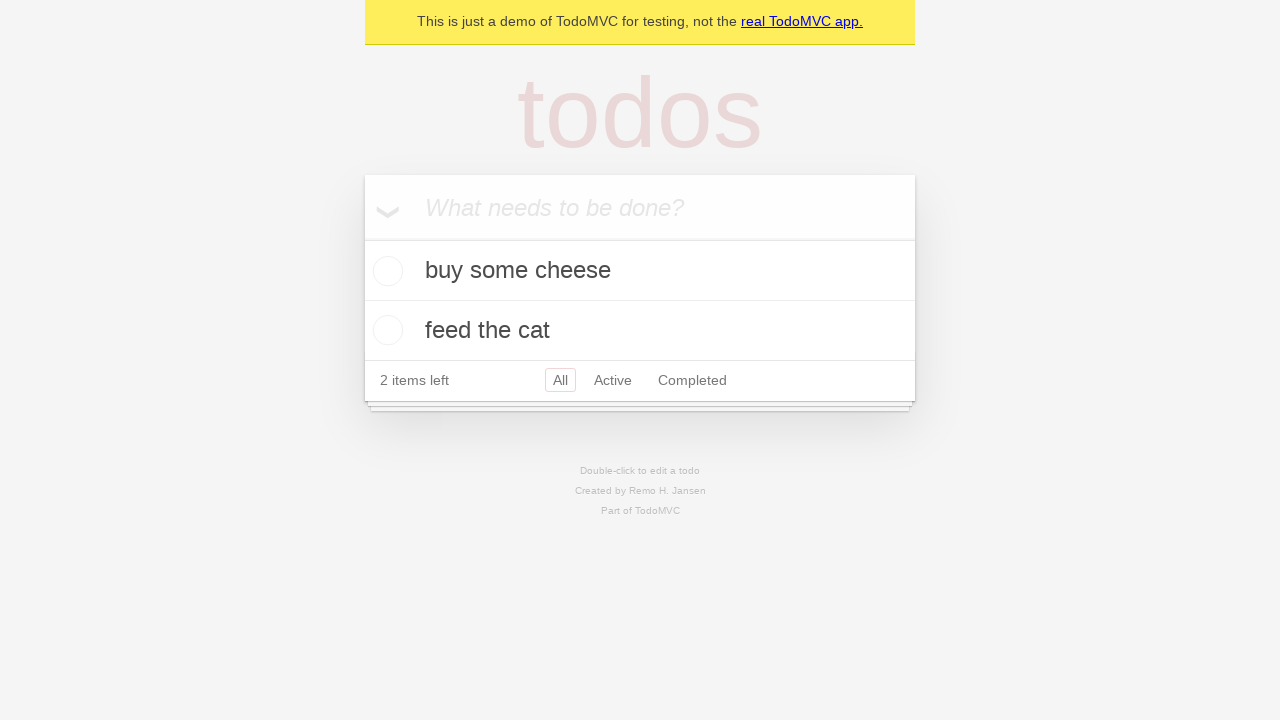

Filled input with 'book a doctors appointment' on internal:attr=[placeholder="What needs to be done?"i]
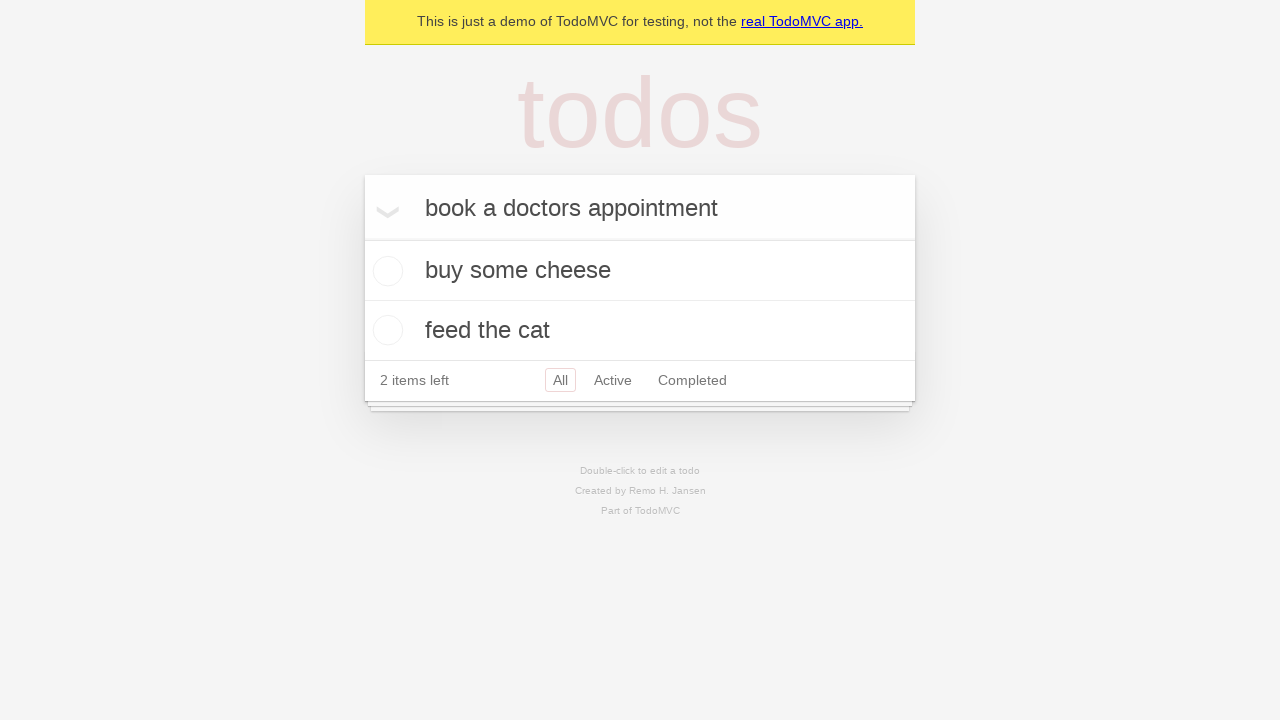

Pressed Enter to create third todo item on internal:attr=[placeholder="What needs to be done?"i]
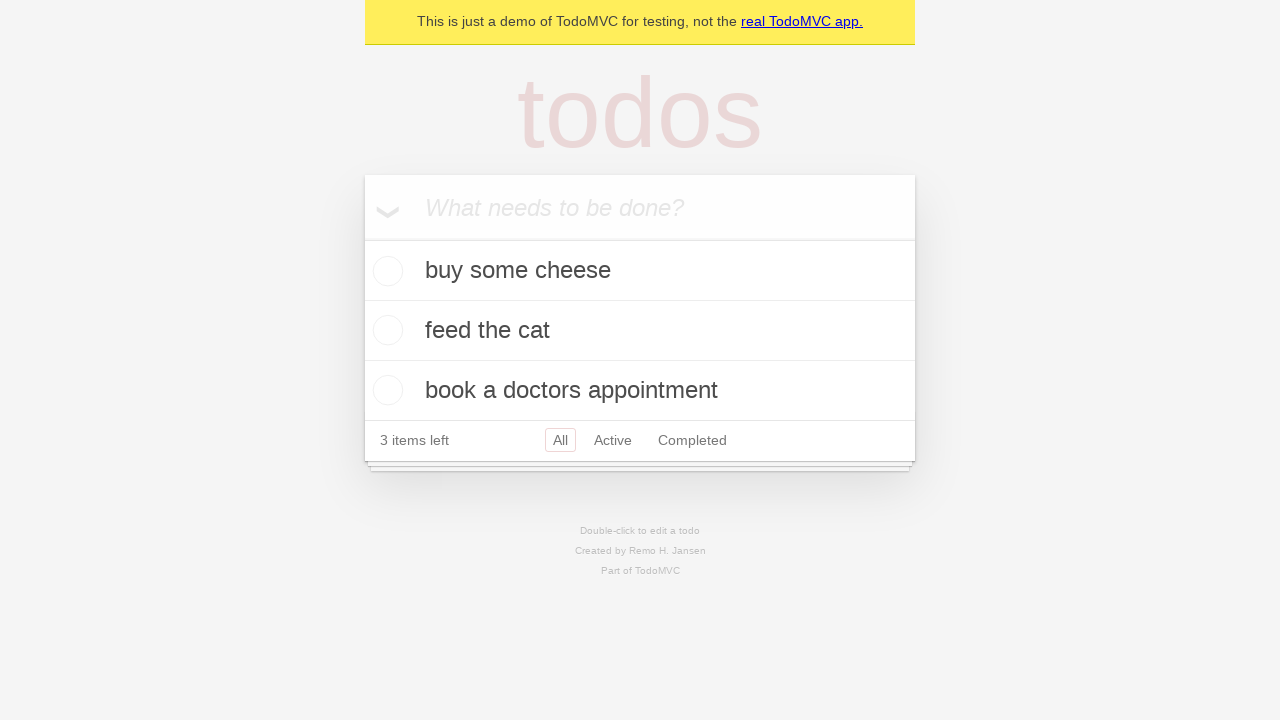

Waited for all three todo items to be visible
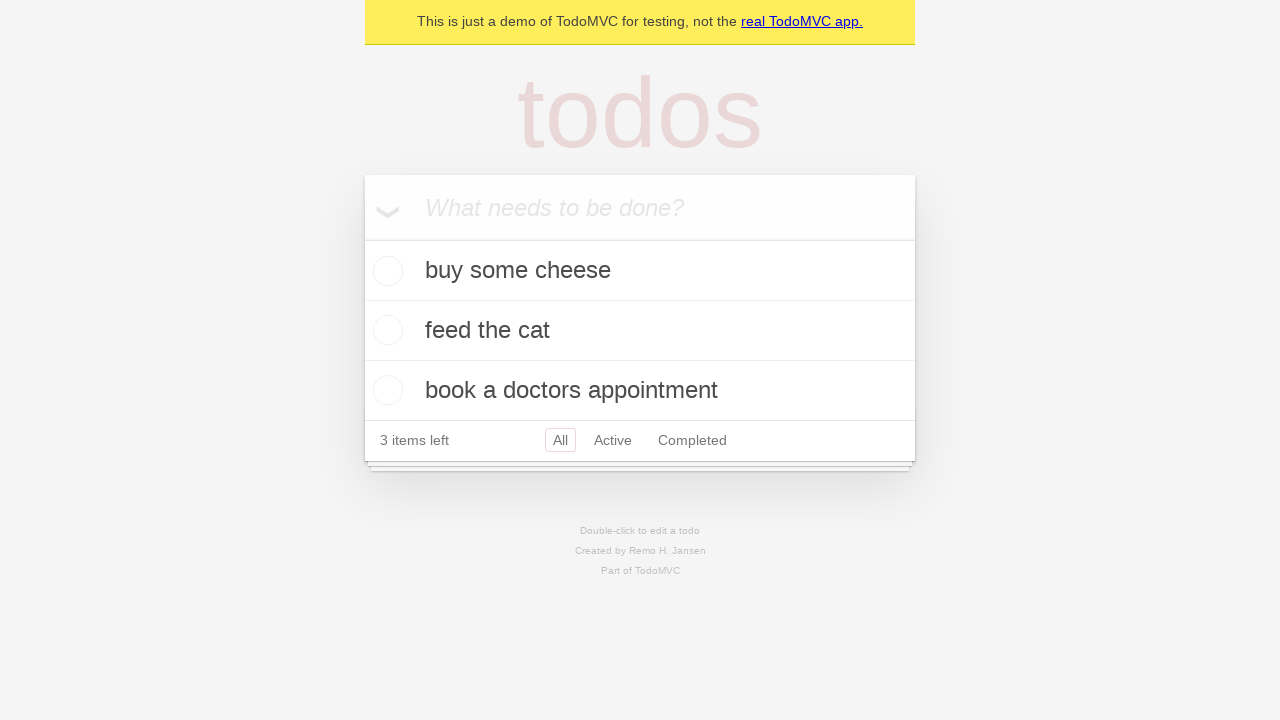

Clicked 'Mark all as complete' checkbox at (362, 238) on internal:label="Mark all as complete"i
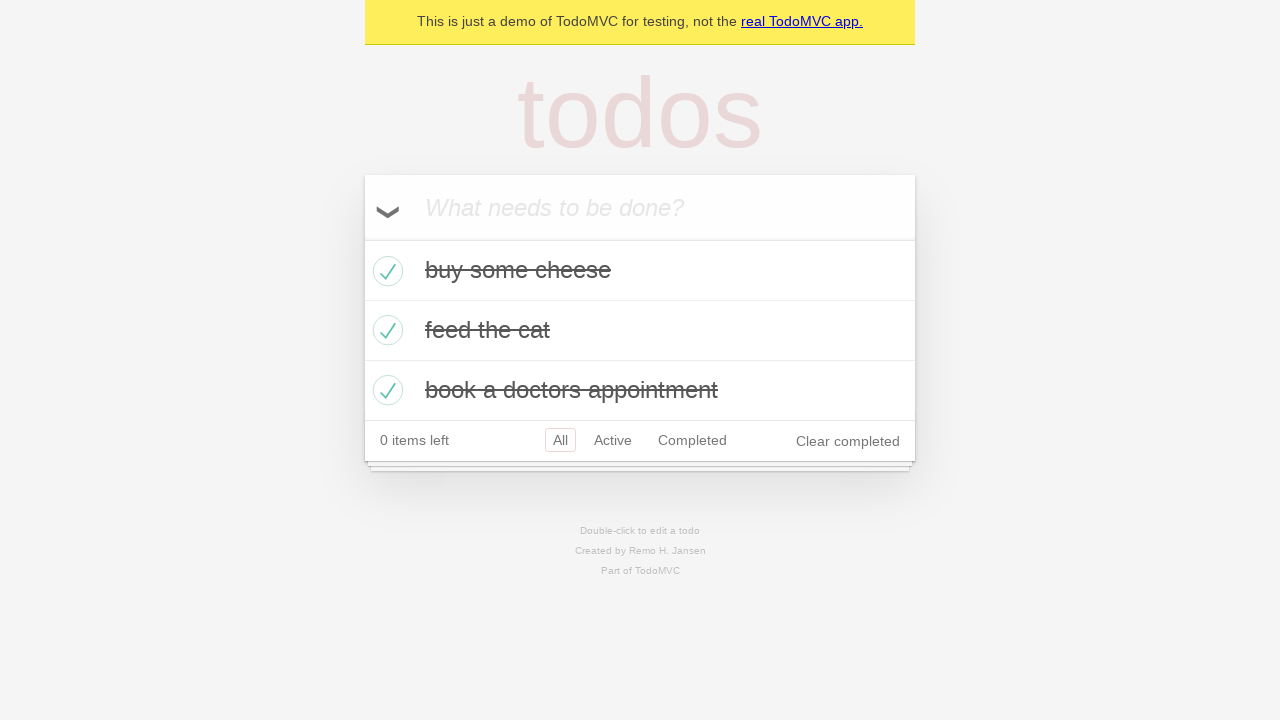

Waited for all todo items to be marked as completed
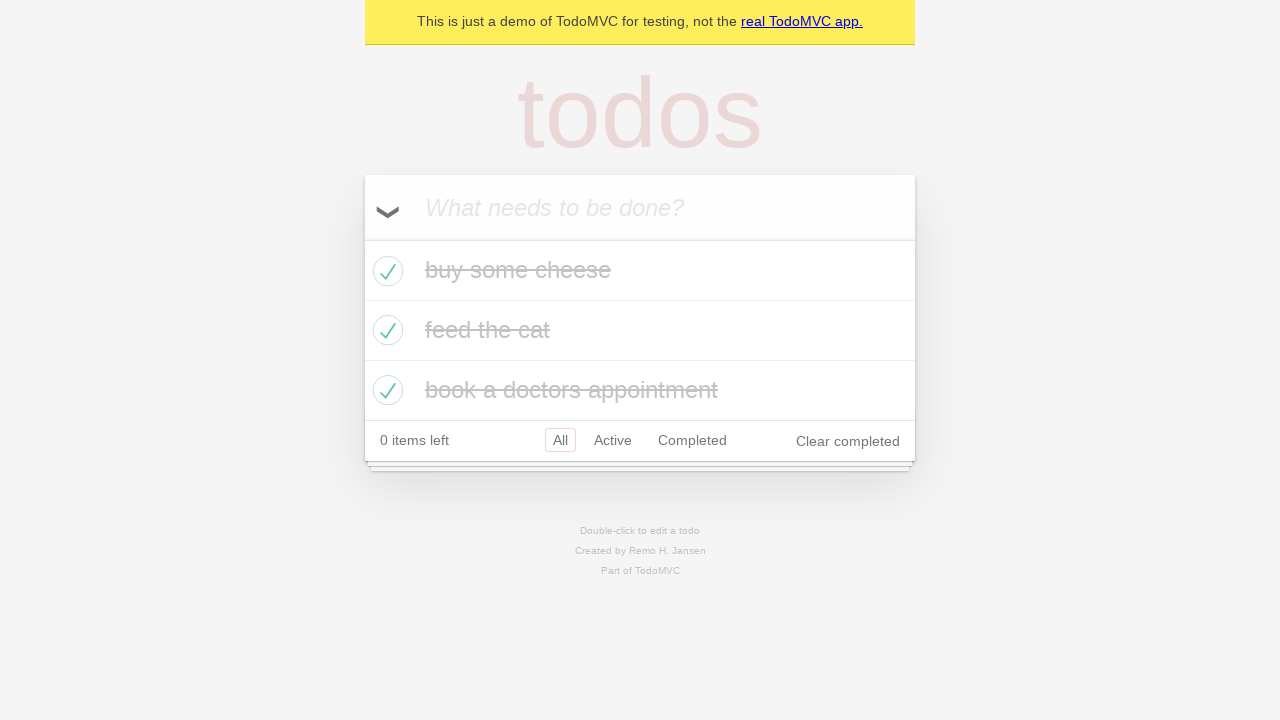

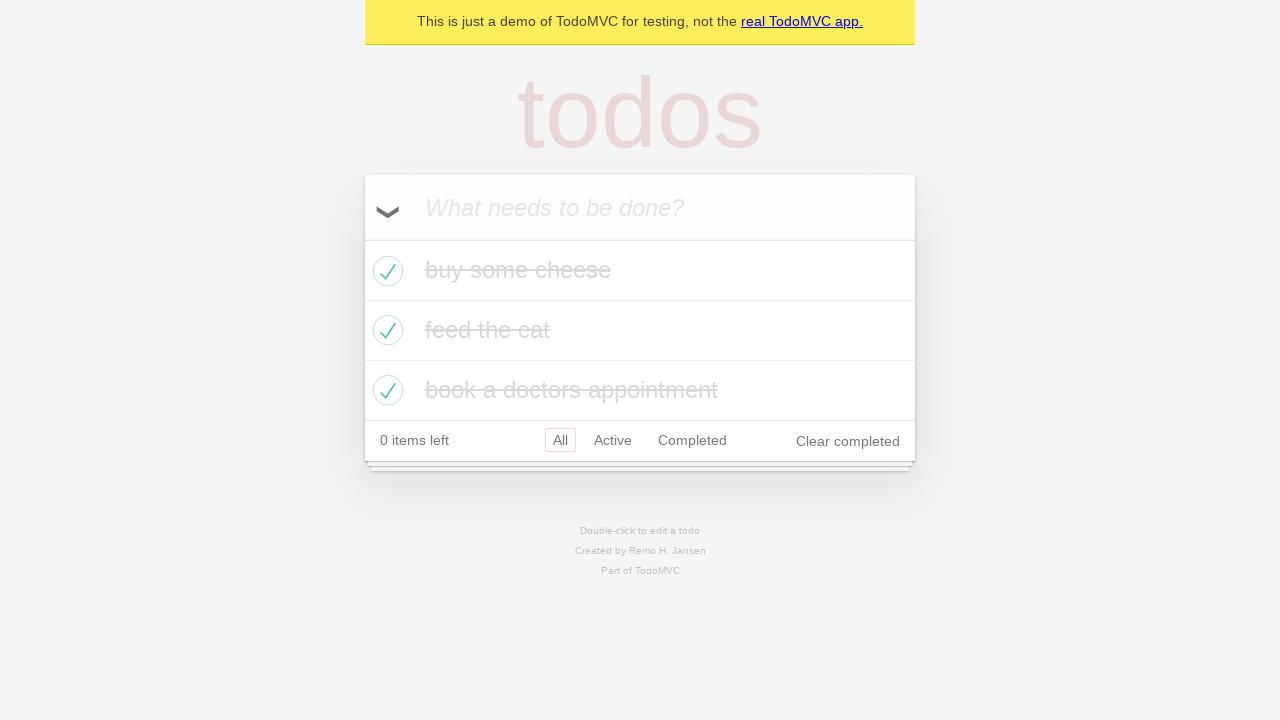